Tests listbox interaction by clicking on a dropdown element

Starting URL: https://www.tutorialspoint.com/selenium/practice/select-menu.php

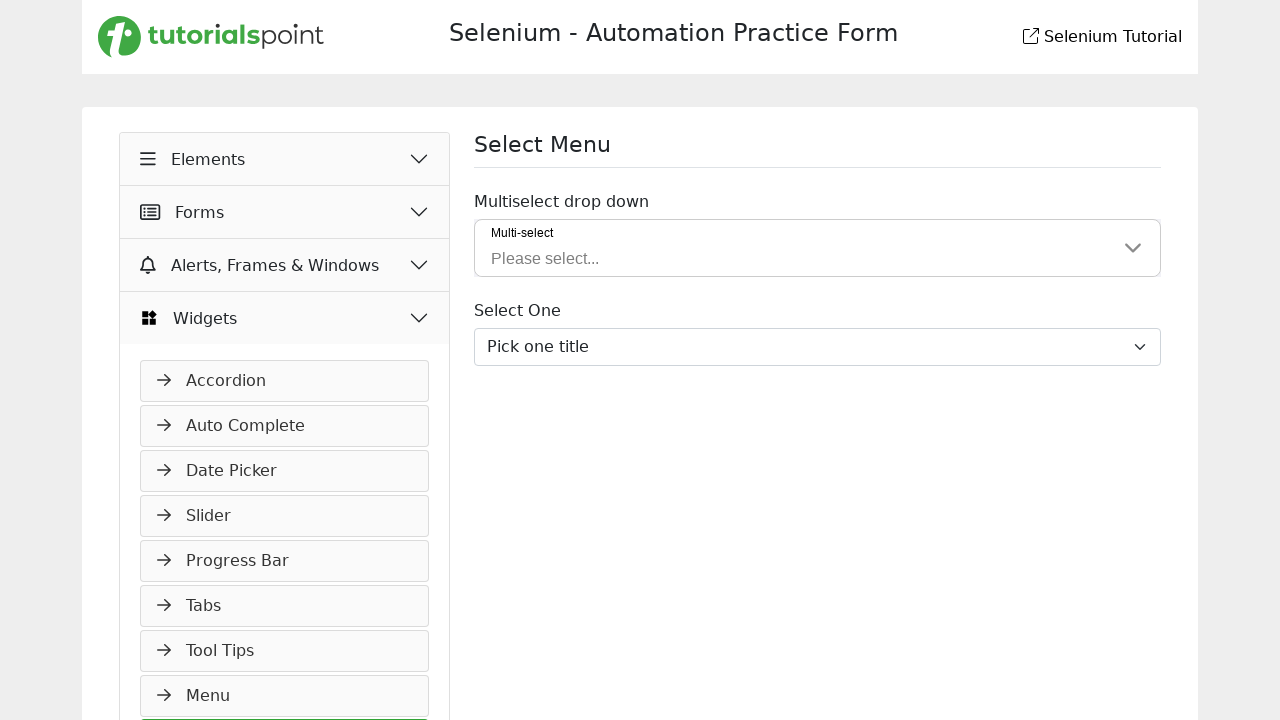

Clicked on dropdown trigger 'Please select...' at (545, 259) on span:text('Please select...')
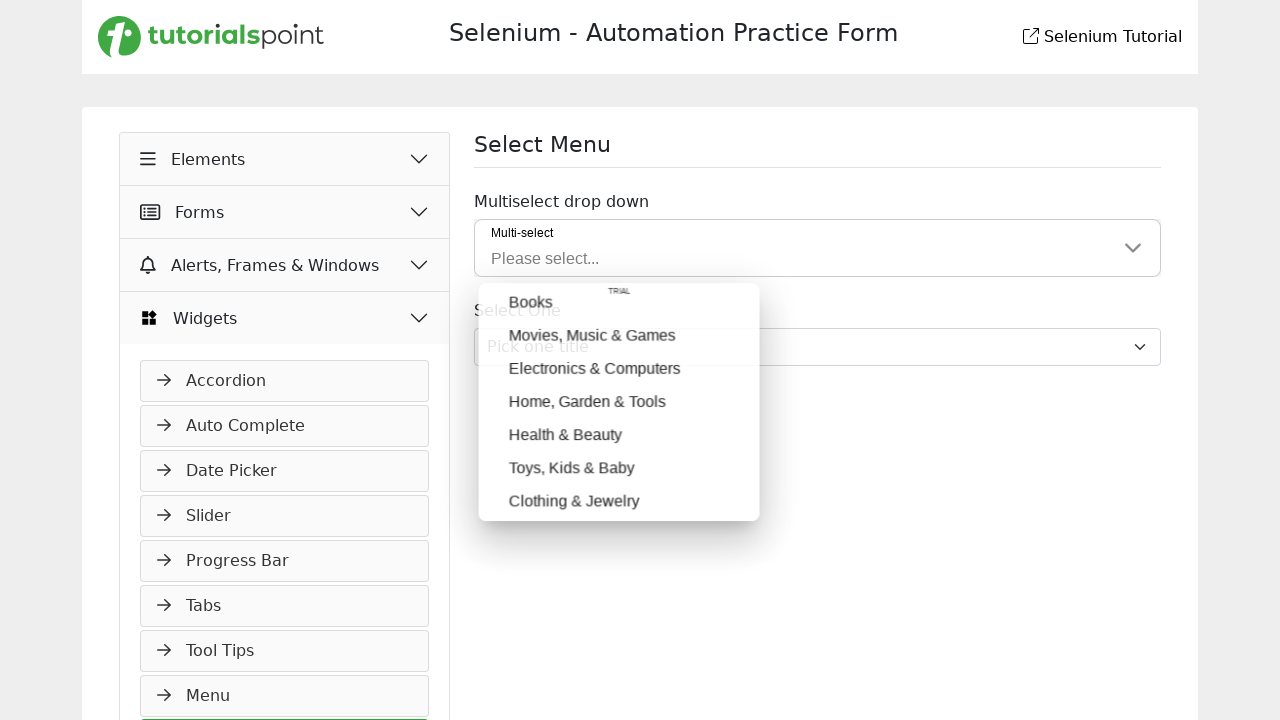

Dropdown input field loaded and visible
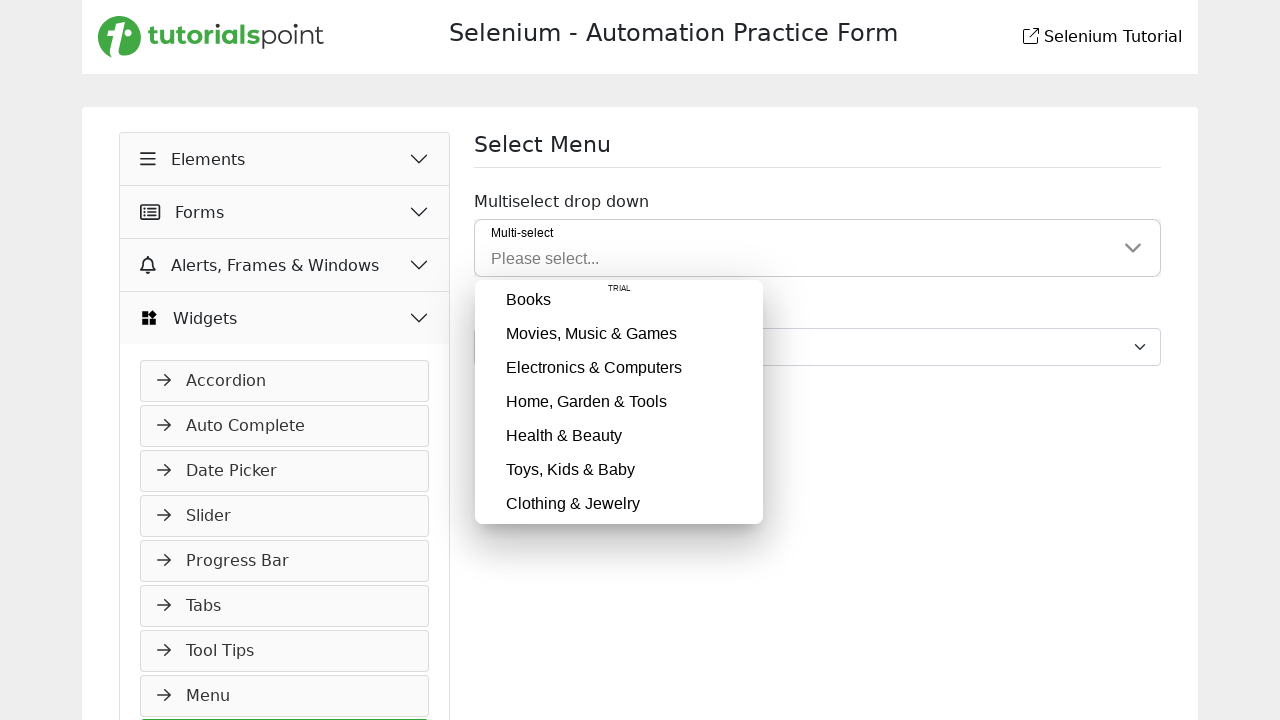

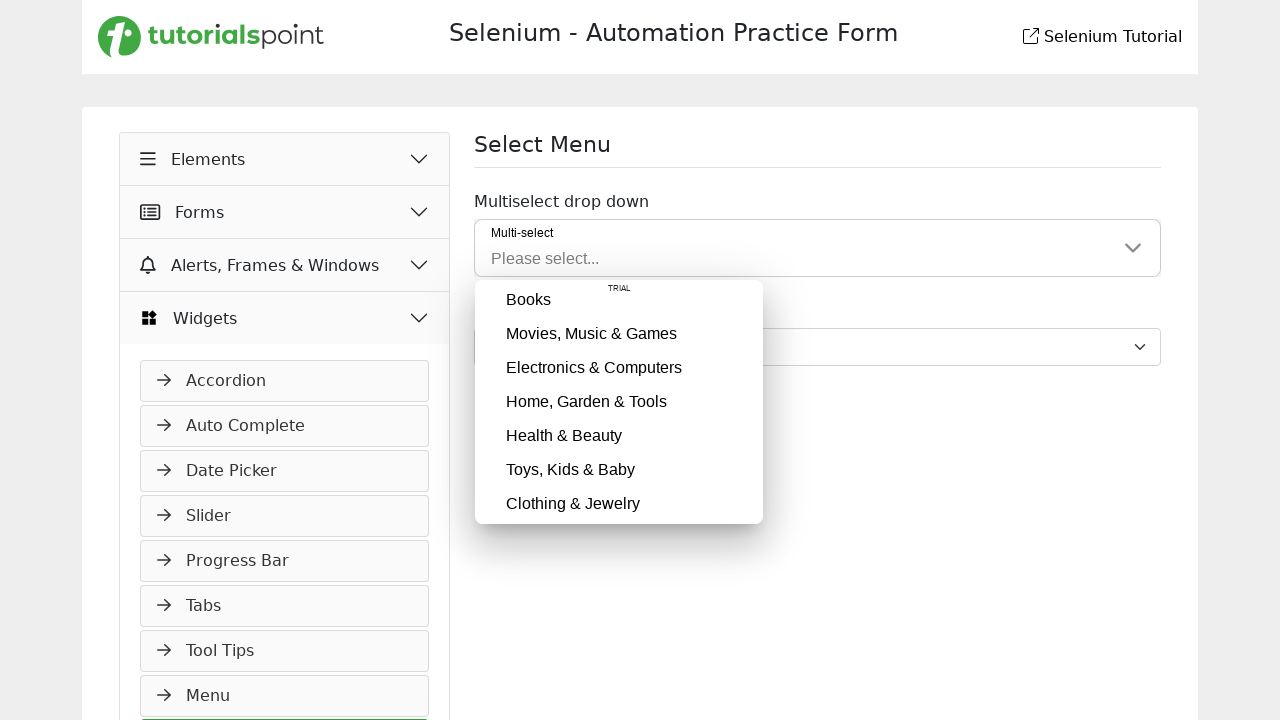